Tests the AtCoder Problems website by entering a user ID into the search box and submitting it to view the user's problem-solving statistics table.

Starting URL: https://kenkoooo.com/atcoder/#/table/

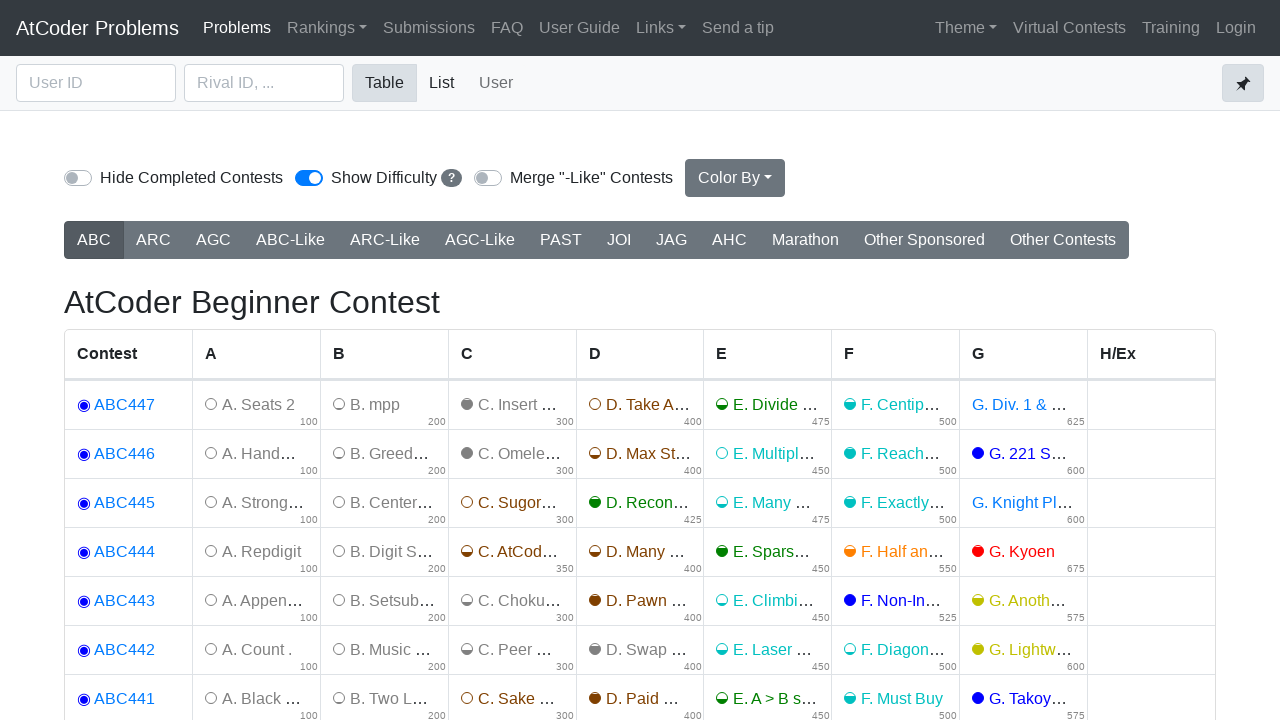

User ID input box loaded
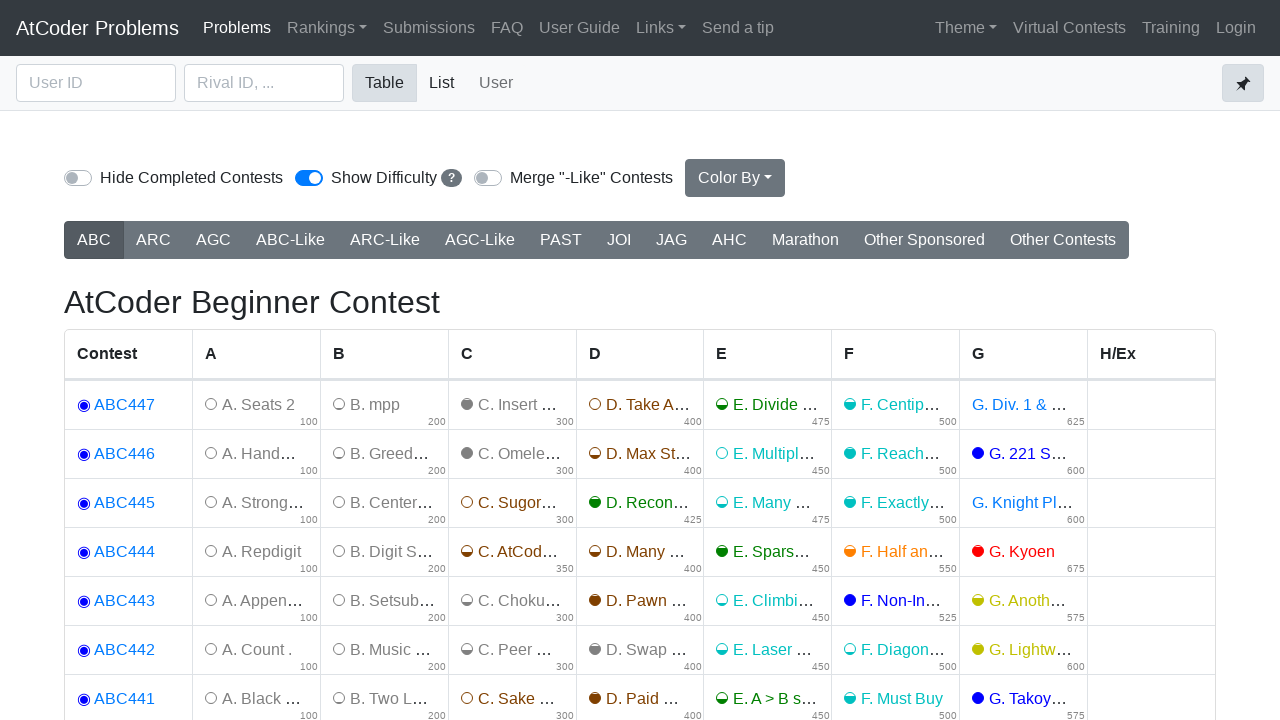

Entered user ID 'competitor2024' into search box on #user_id
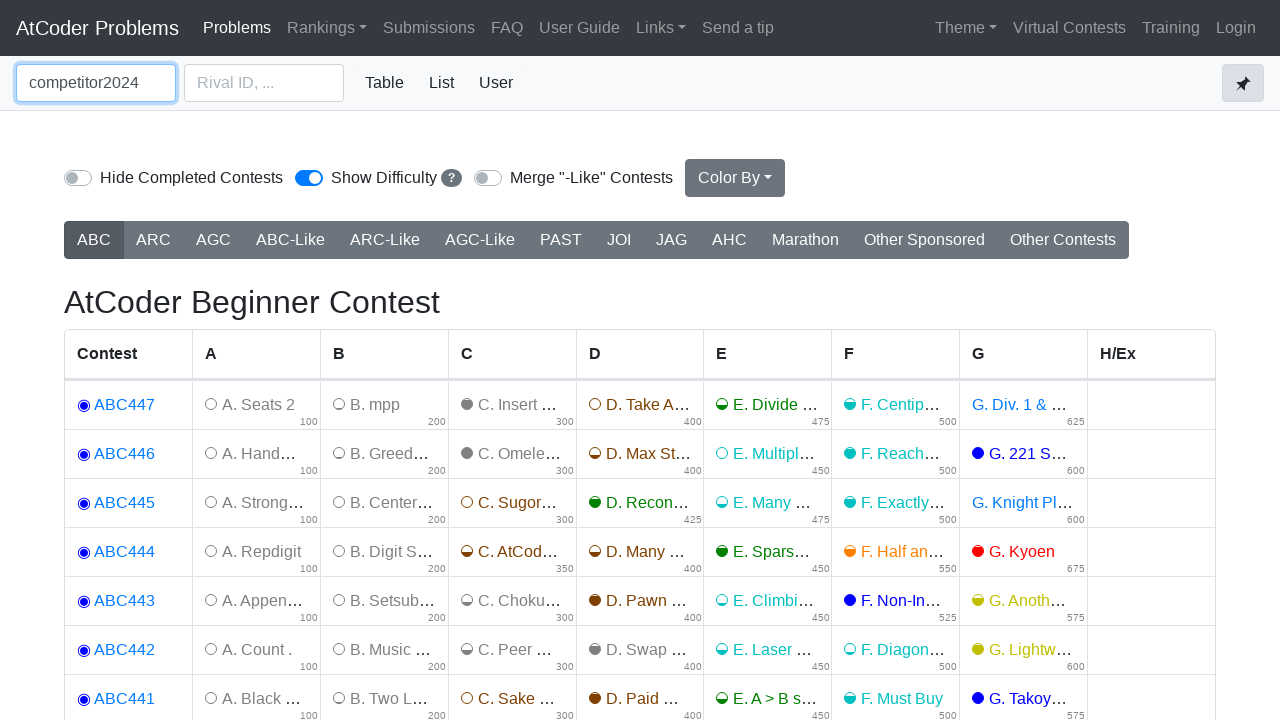

Pressed Enter to submit user ID on #user_id
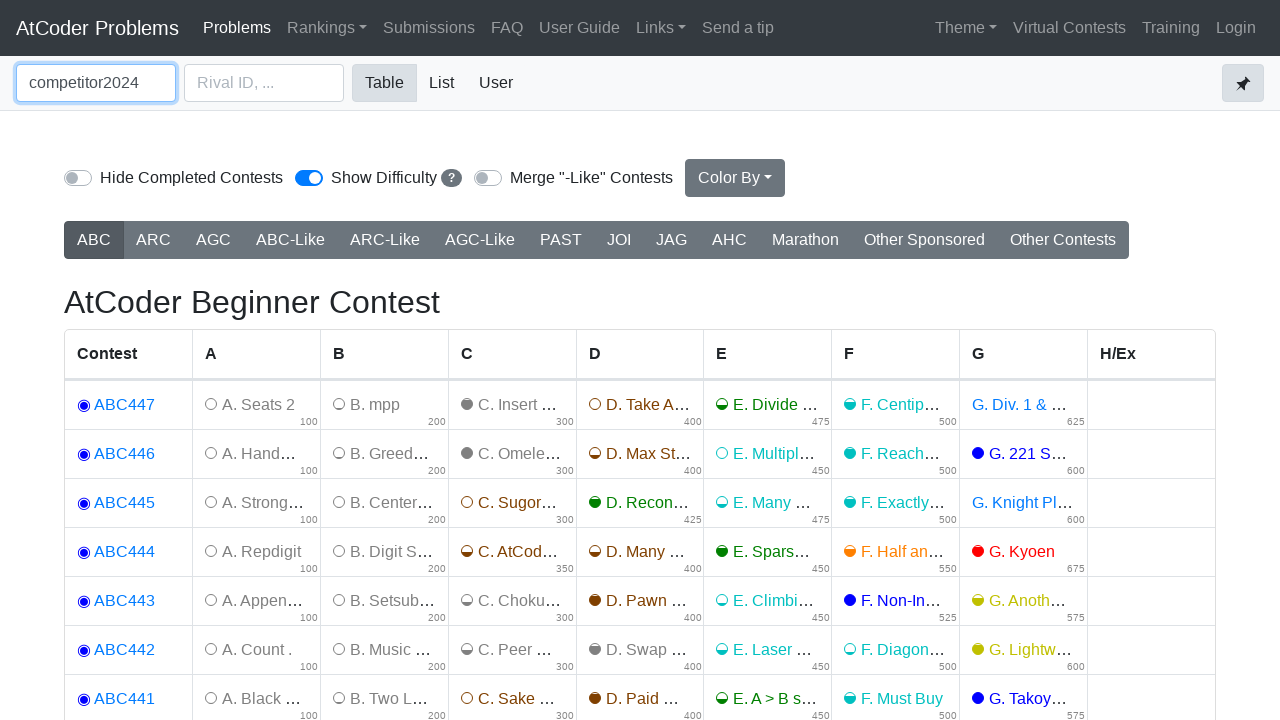

Problem-solving statistics table loaded for user
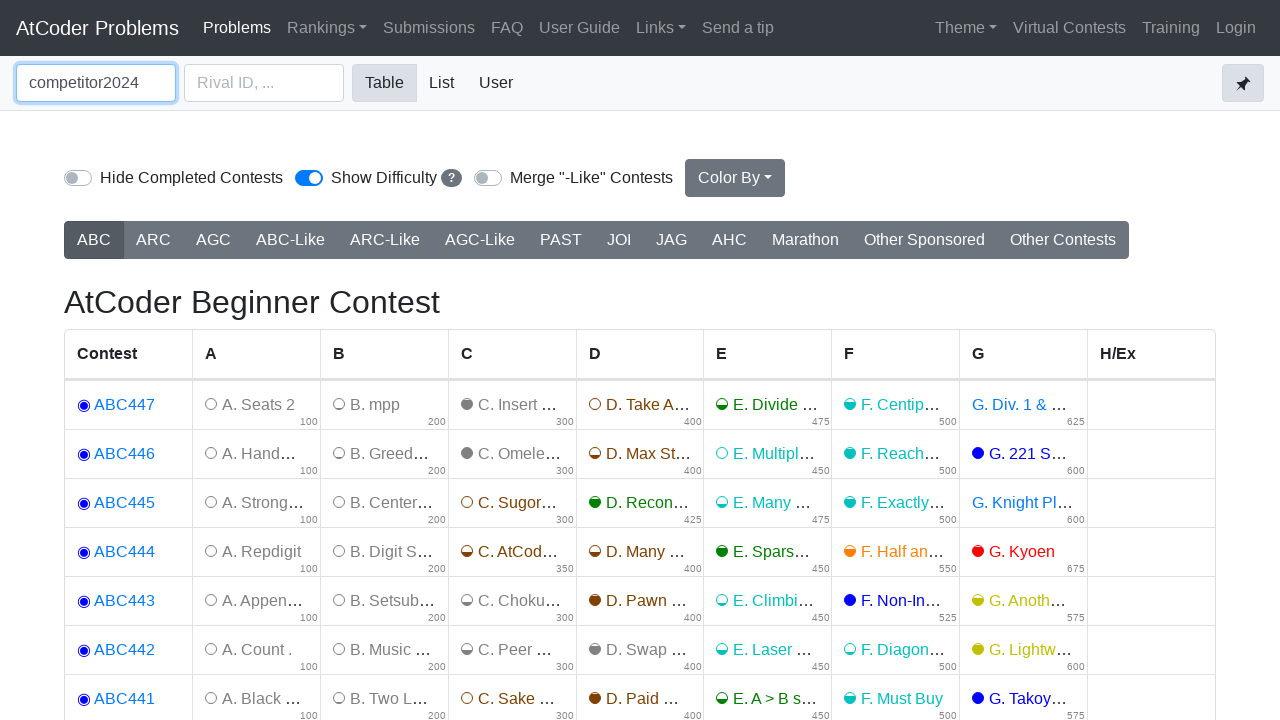

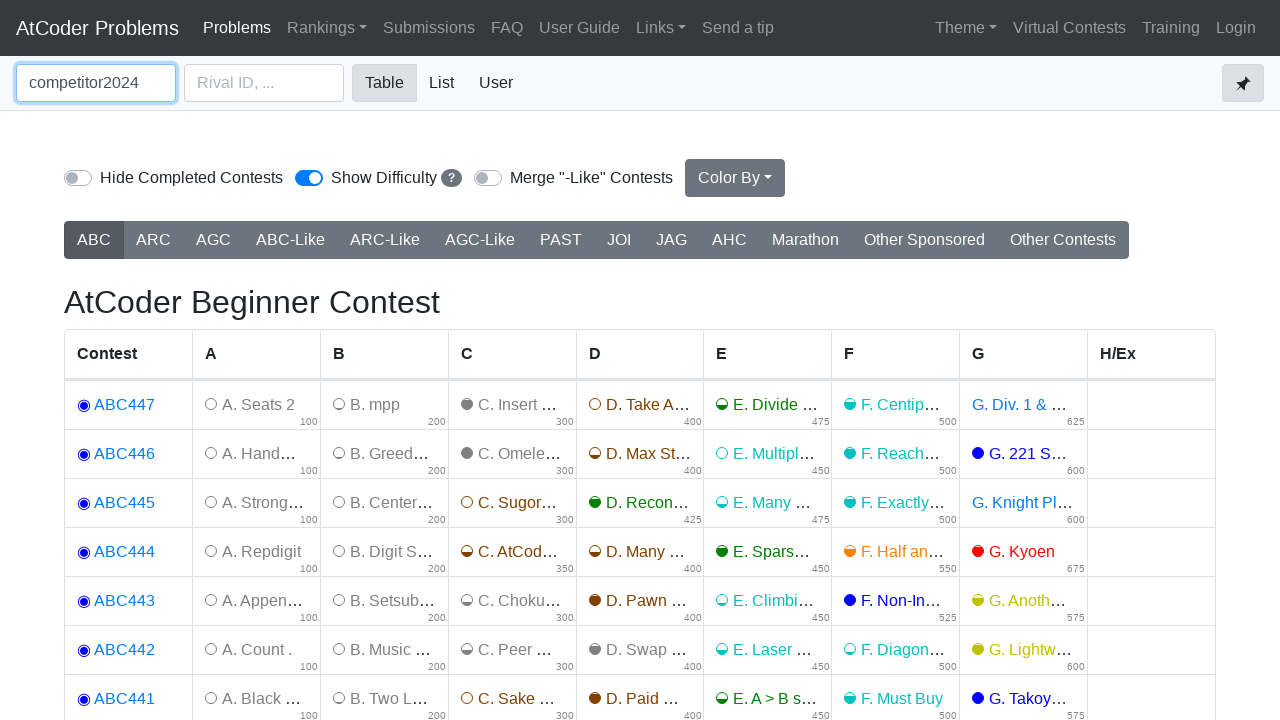